Tests navigation to the Jobs page by clicking on the jobs menu item and verifying the page title

Starting URL: https://alchemy.hguy.co/jobs/

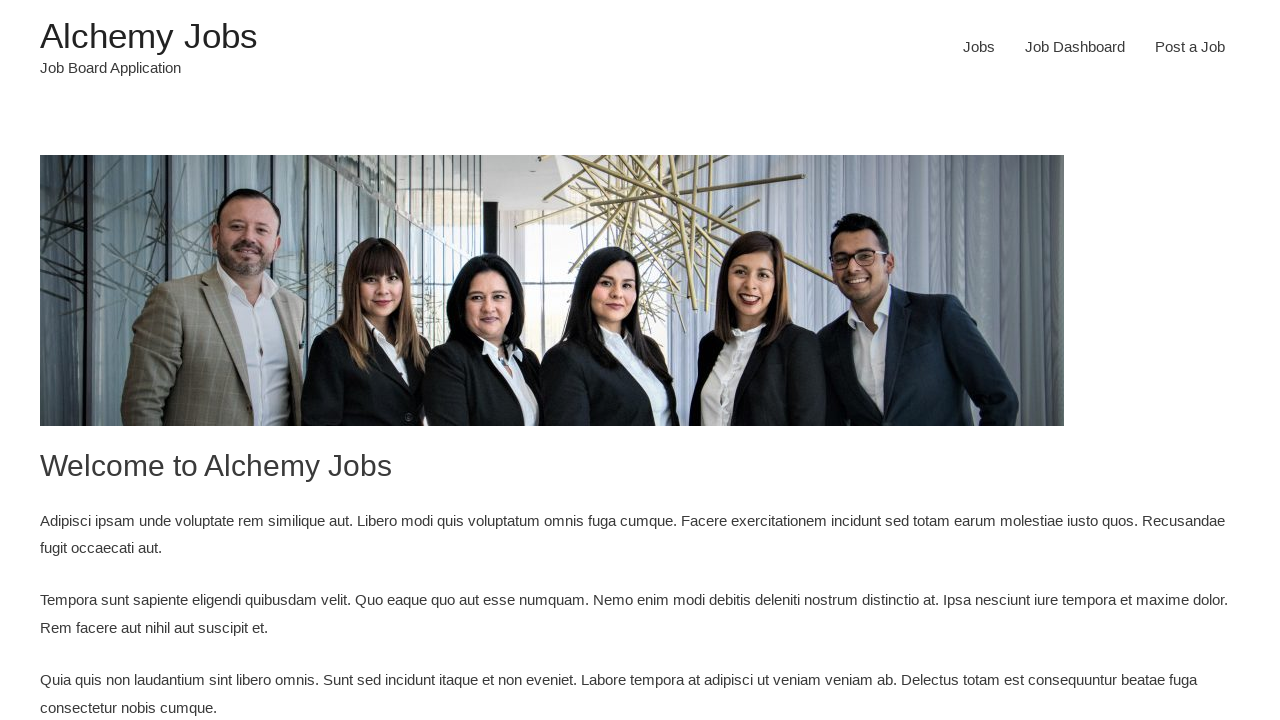

Clicked on the Jobs menu item at (979, 47) on #menu-item-24
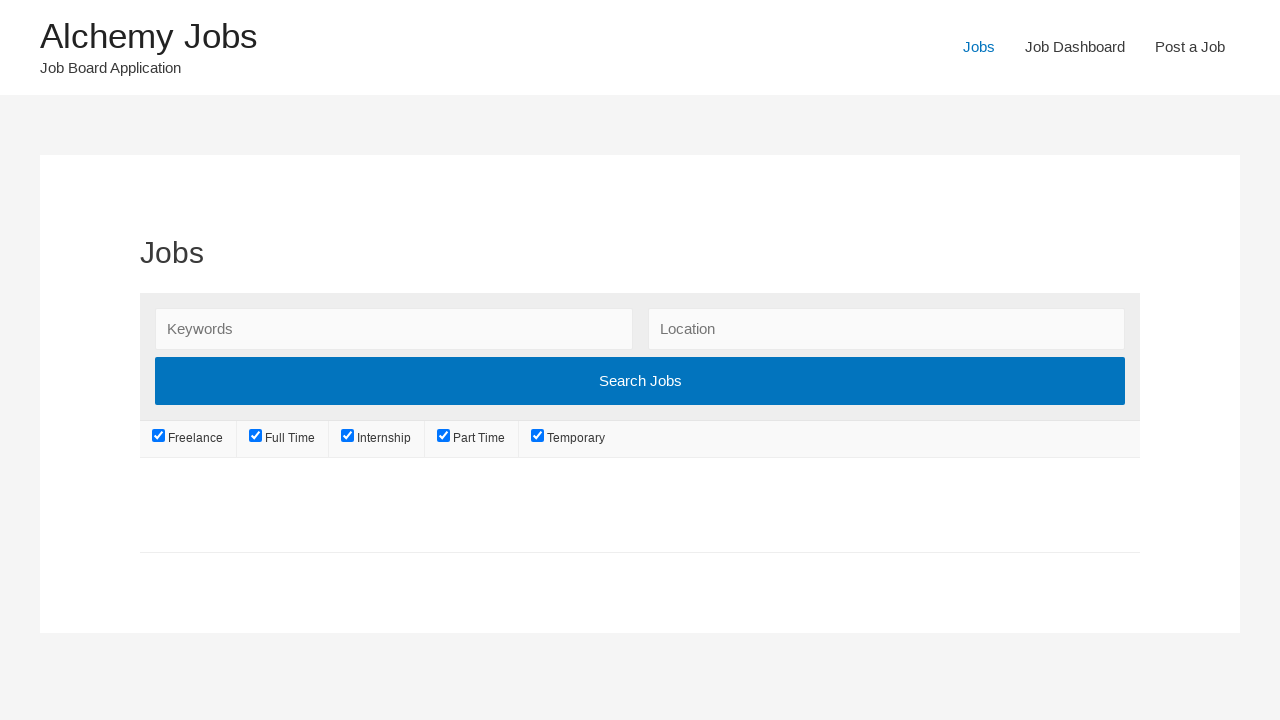

Waited for page to load (domcontentloaded)
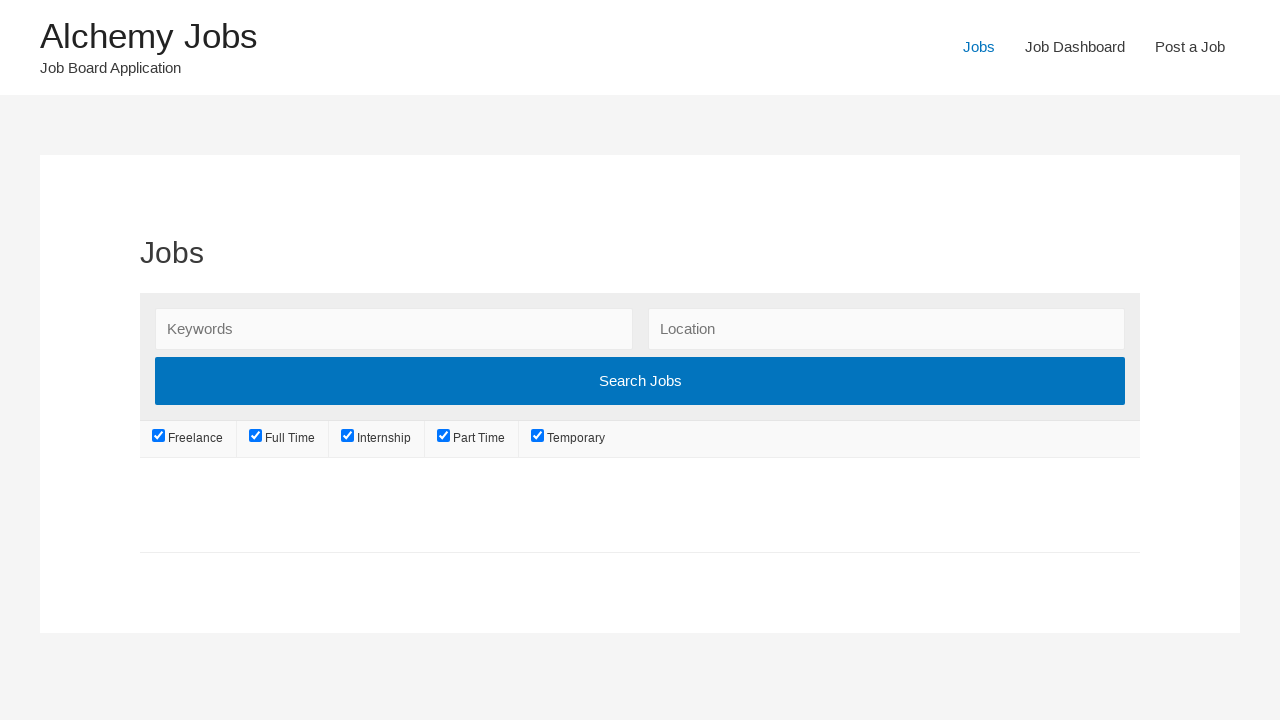

Verified page title is 'Jobs – Alchemy Jobs'
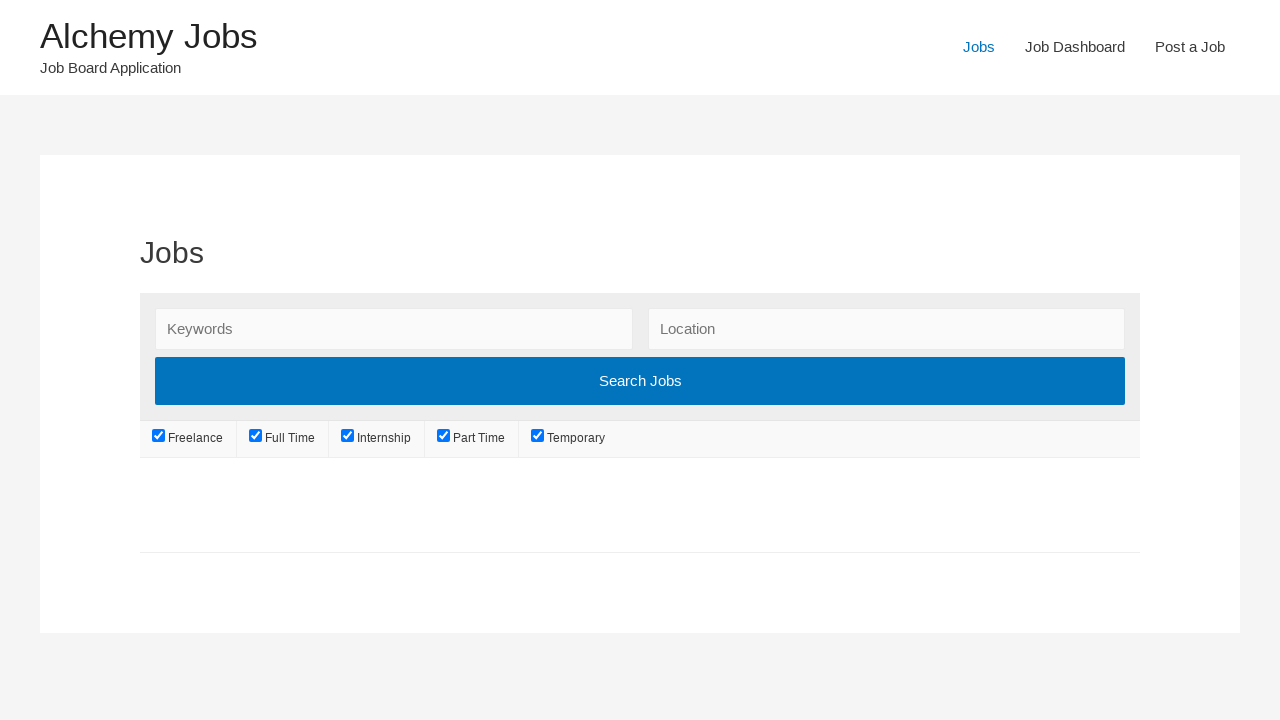

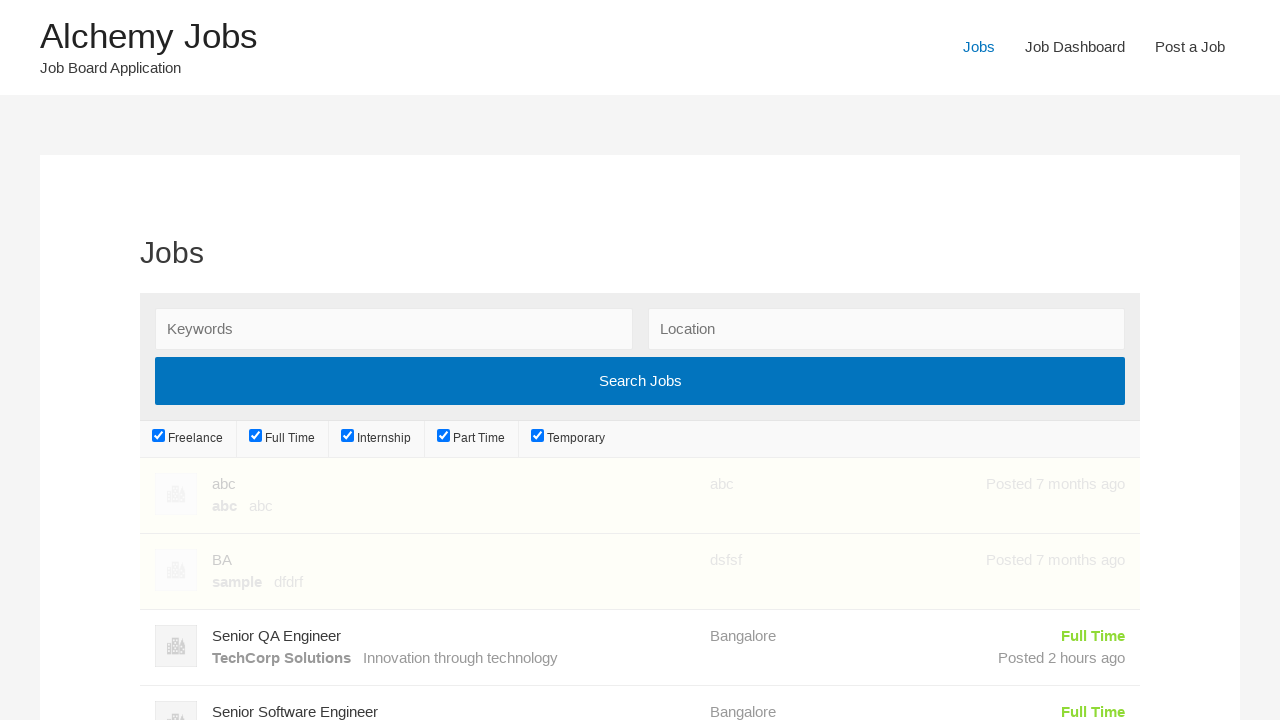